Opens links from PharmEasy homepage in new tabs, navigates to each URL, and closes tabs after visiting

Starting URL: https://pharmeasy.in/#

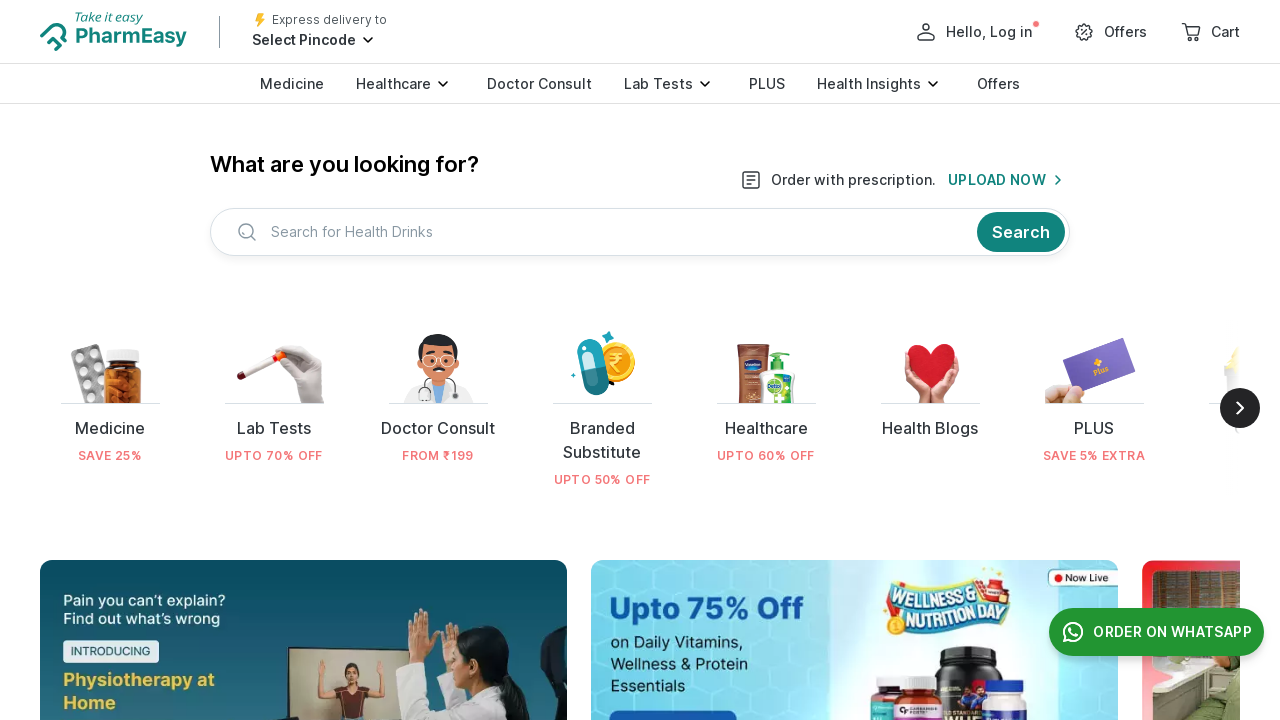

Stored base URL from PharmEasy homepage
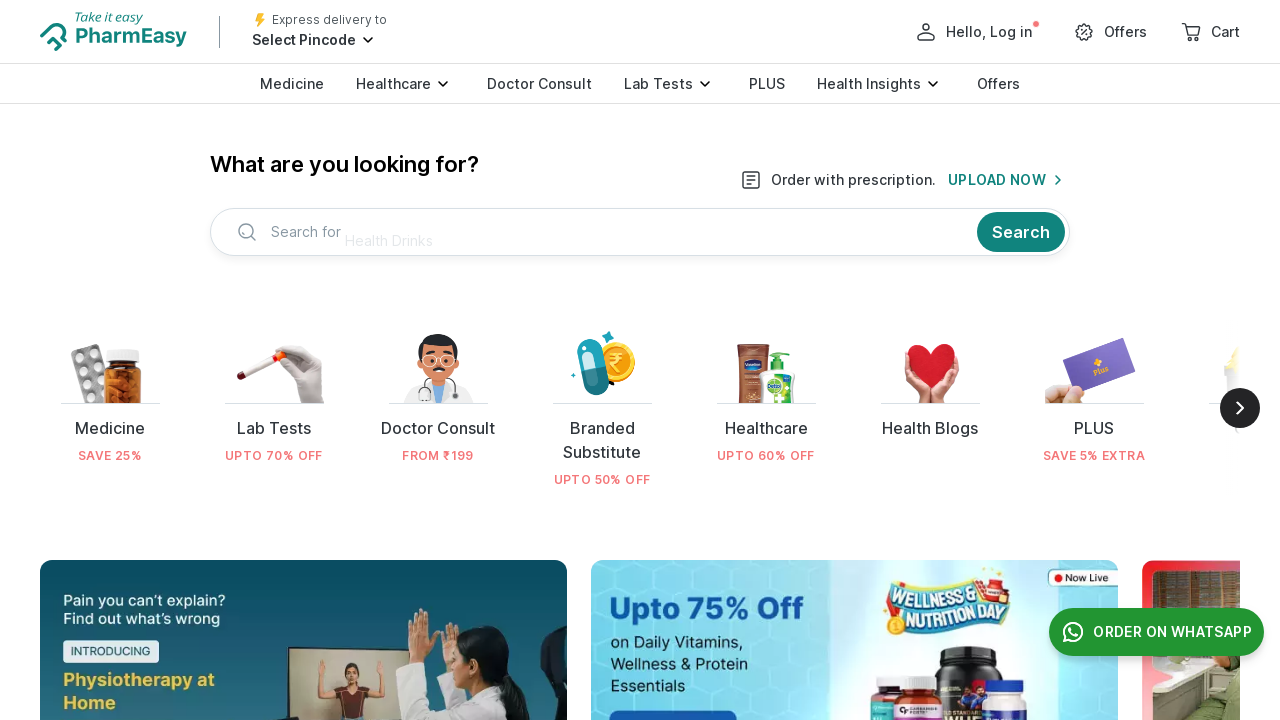

Located all link elements on PharmEasy homepage
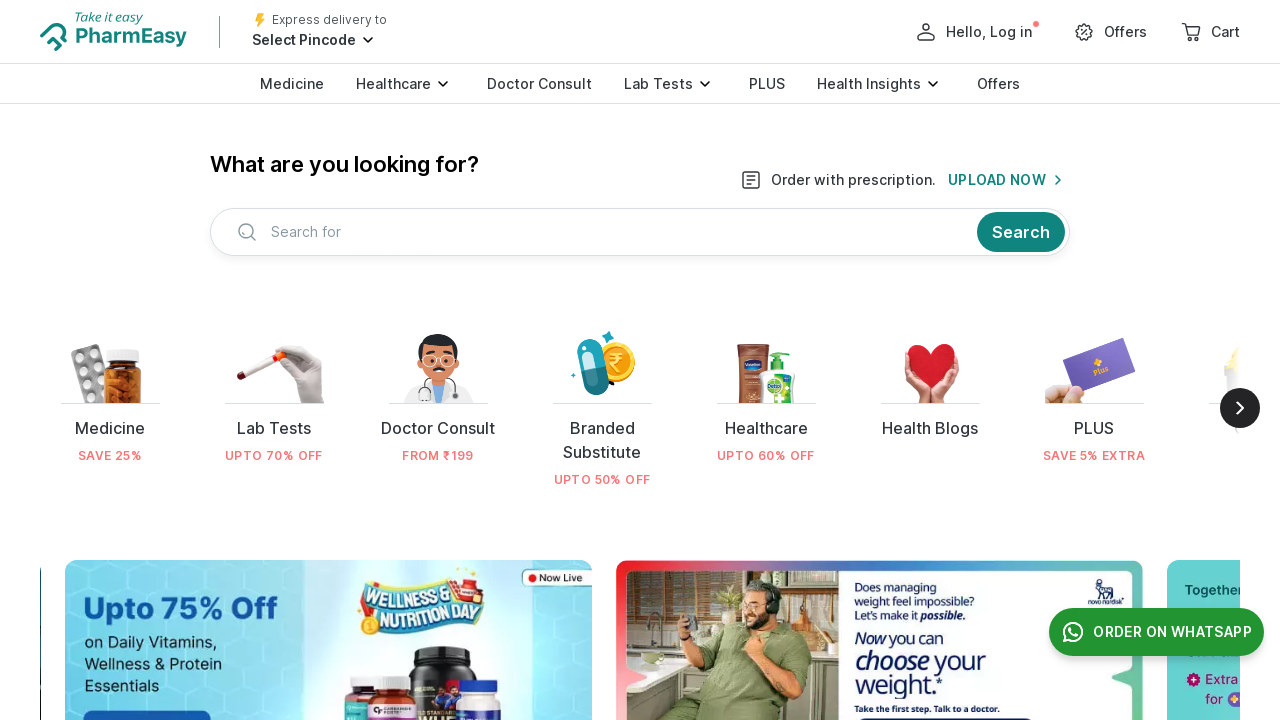

Extracted href attribute from link element
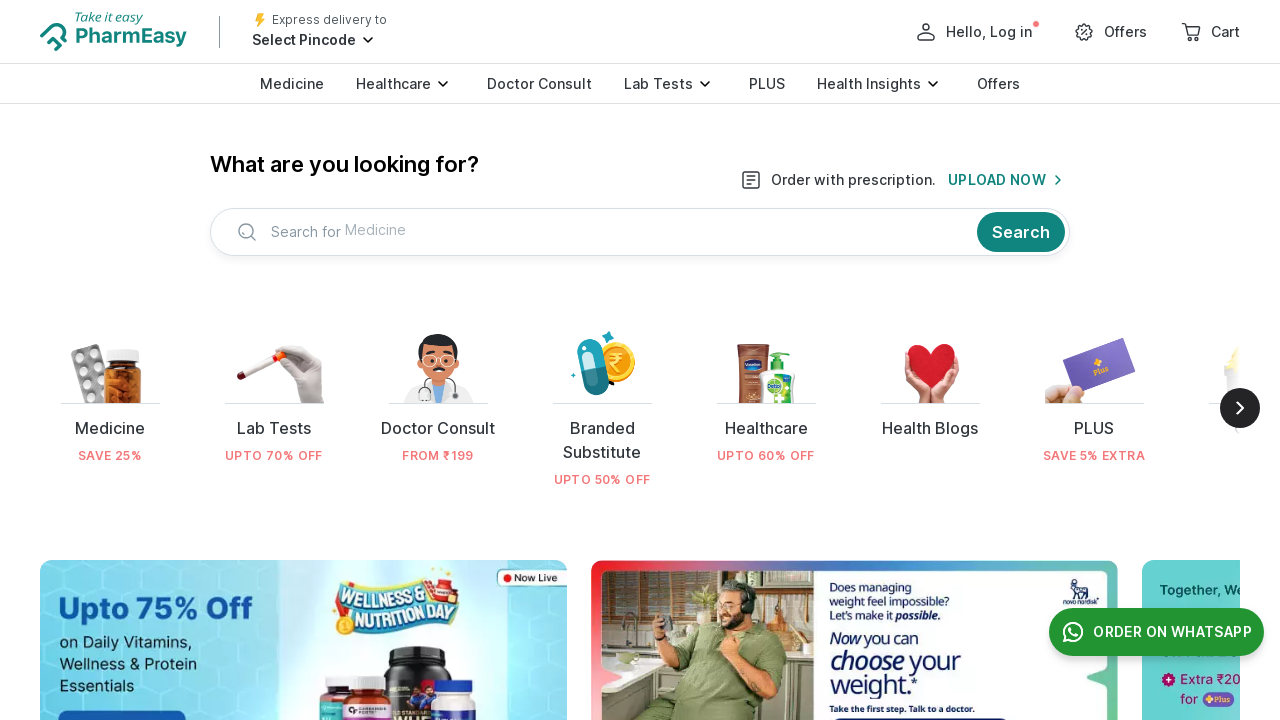

Constructed full URL: https://pharmeasy.in/#/about-us
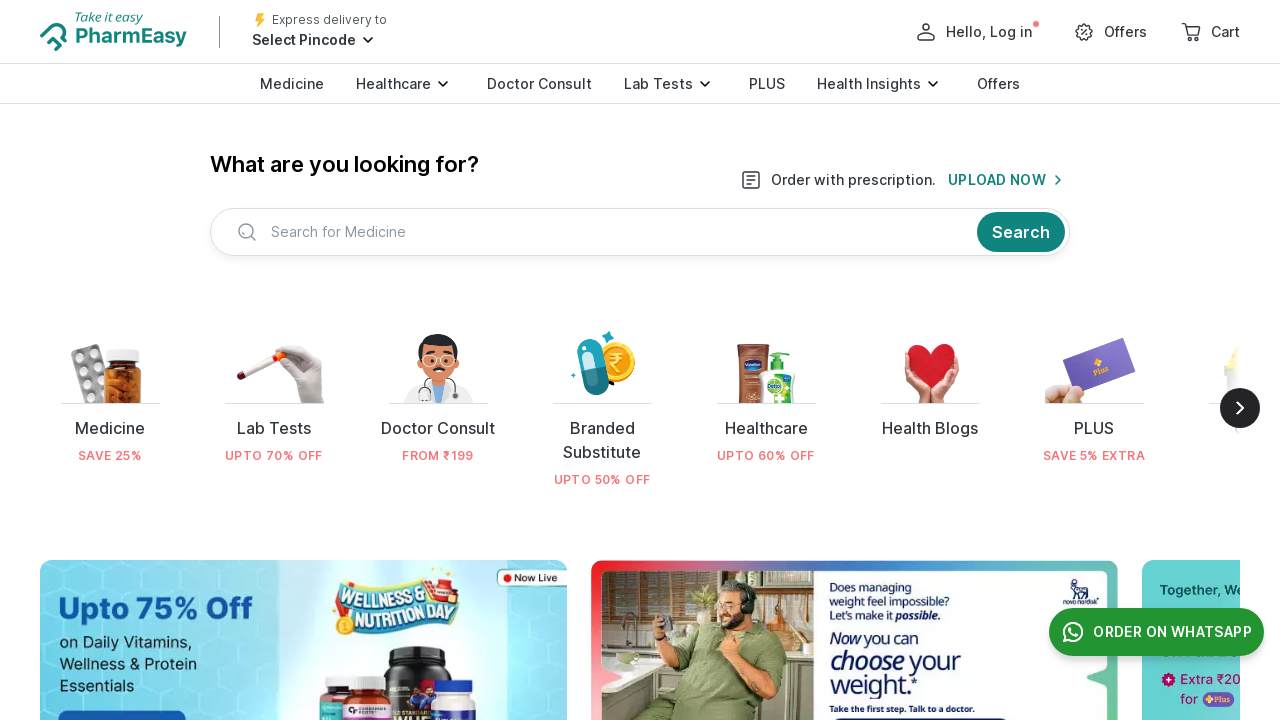

Opened a new tab
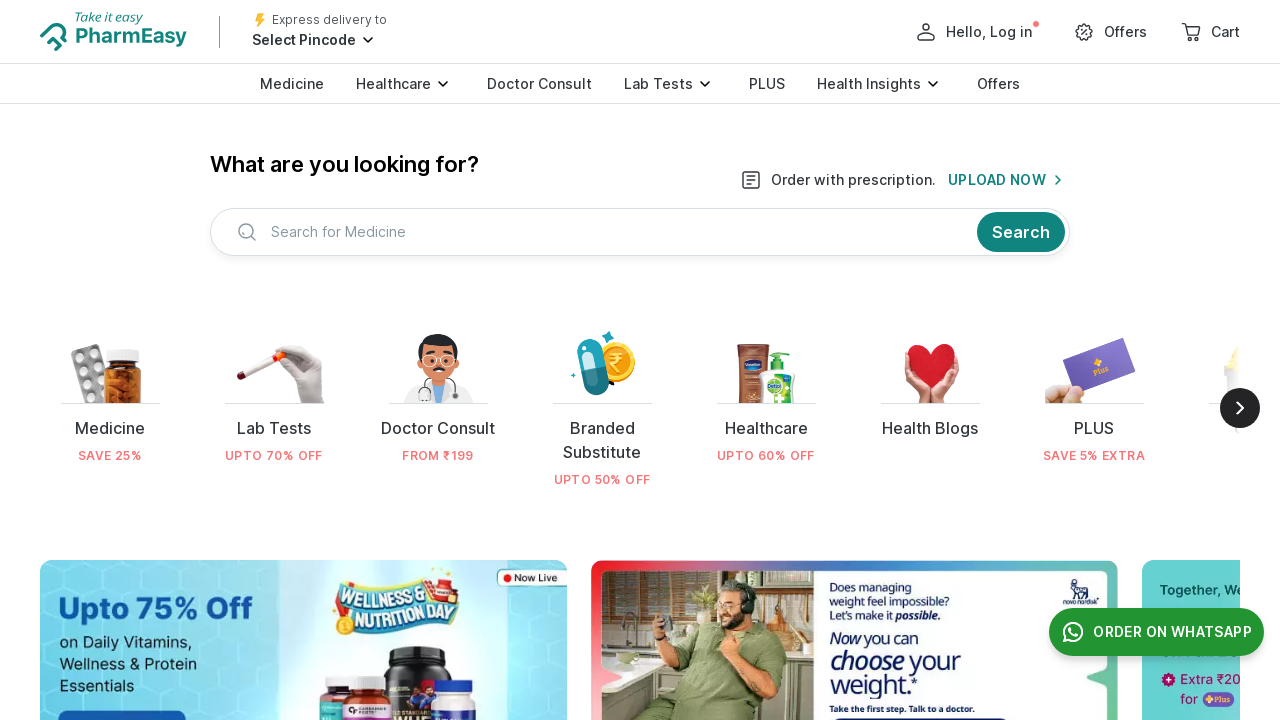

Navigated to URL in new tab: https://pharmeasy.in/#/about-us
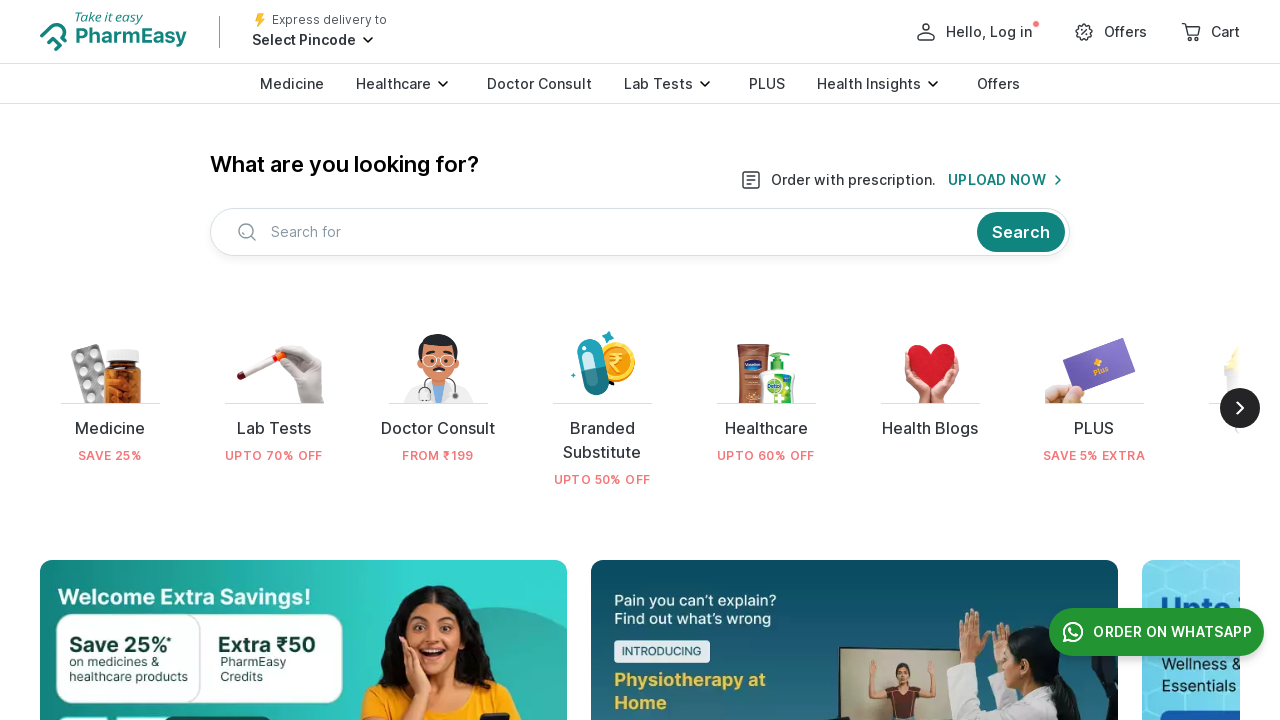

Waited for page to reach domcontentloaded state
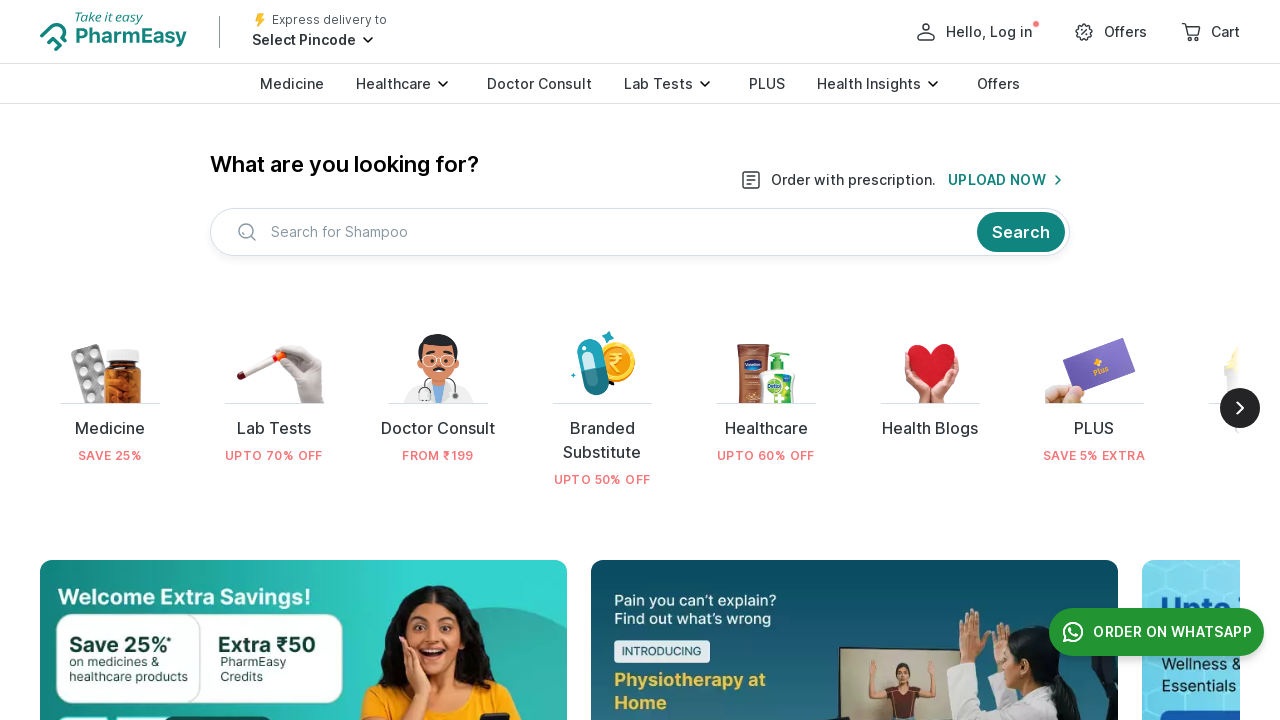

Closed the new tab
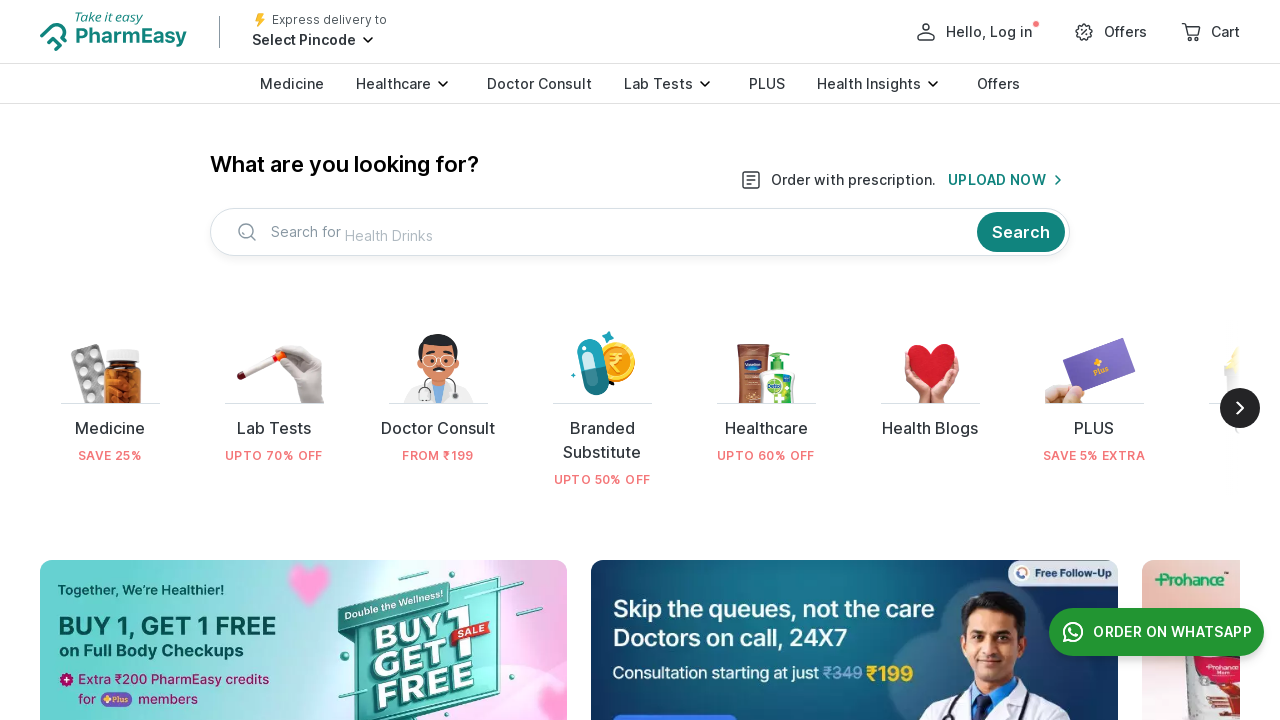

Extracted href attribute from link element
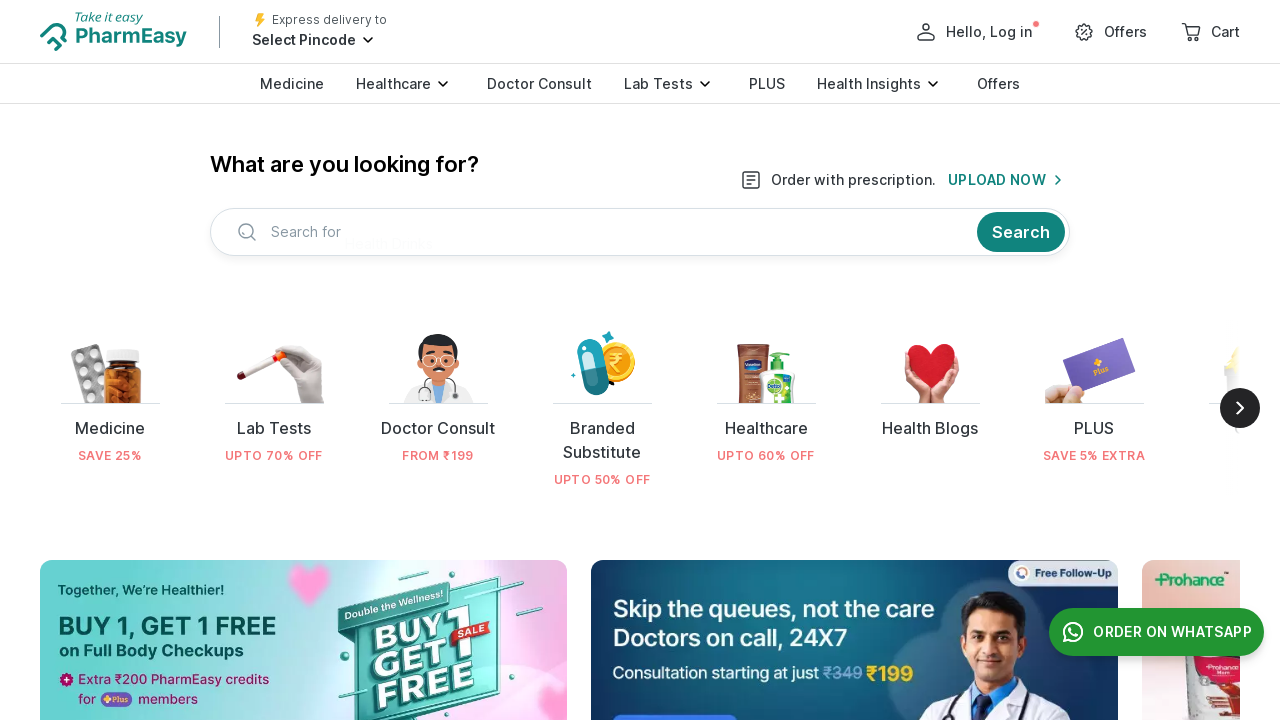

Constructed full URL: https://pharmeasy.in/#/careers
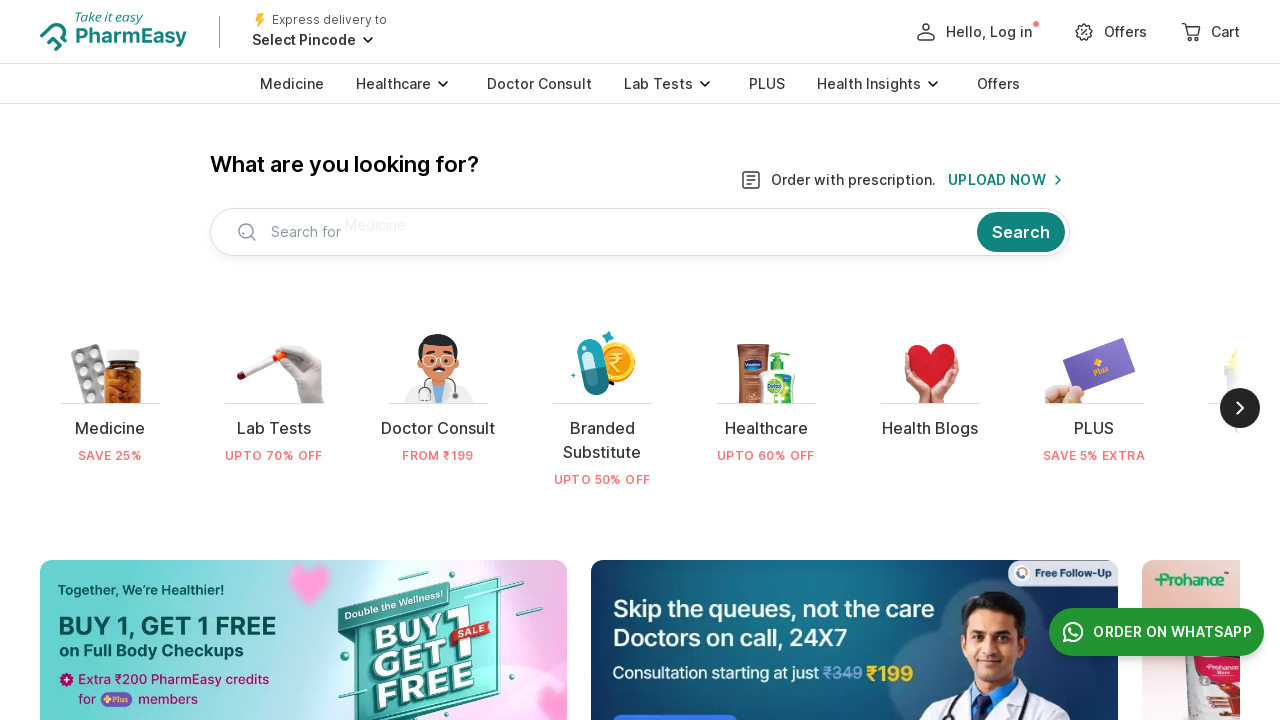

Opened a new tab
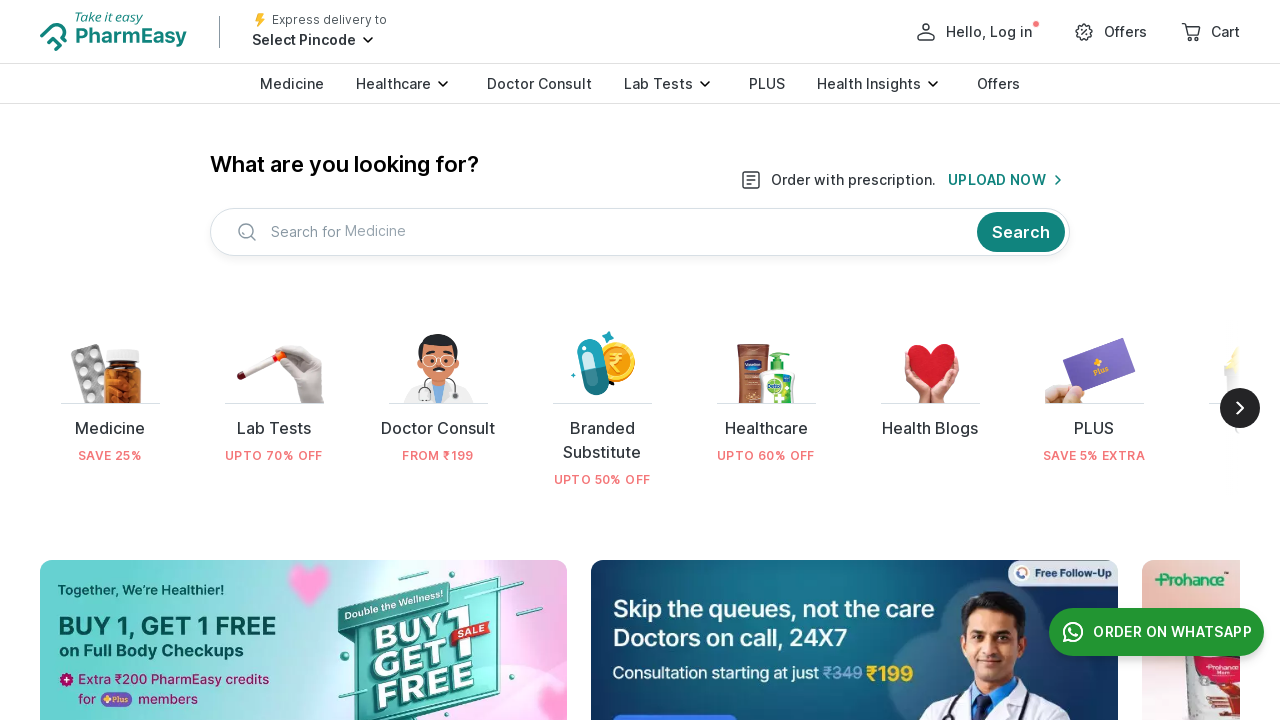

Navigated to URL in new tab: https://pharmeasy.in/#/careers
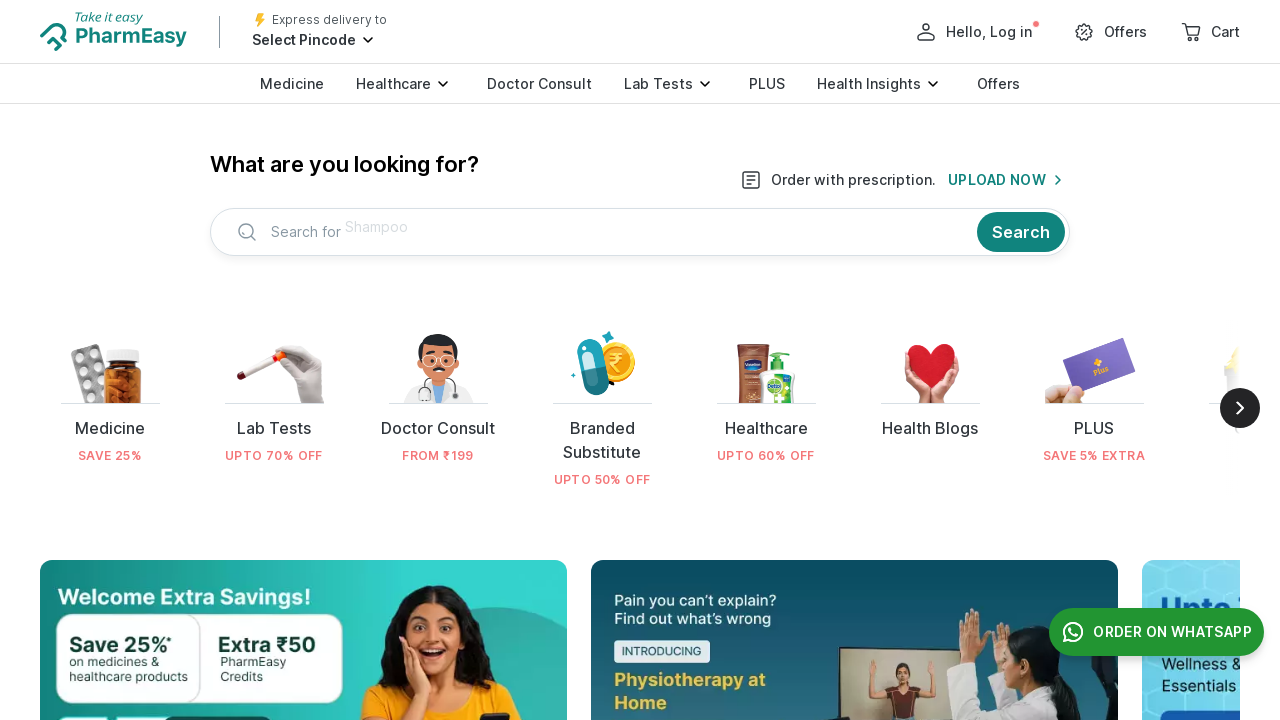

Waited for page to reach domcontentloaded state
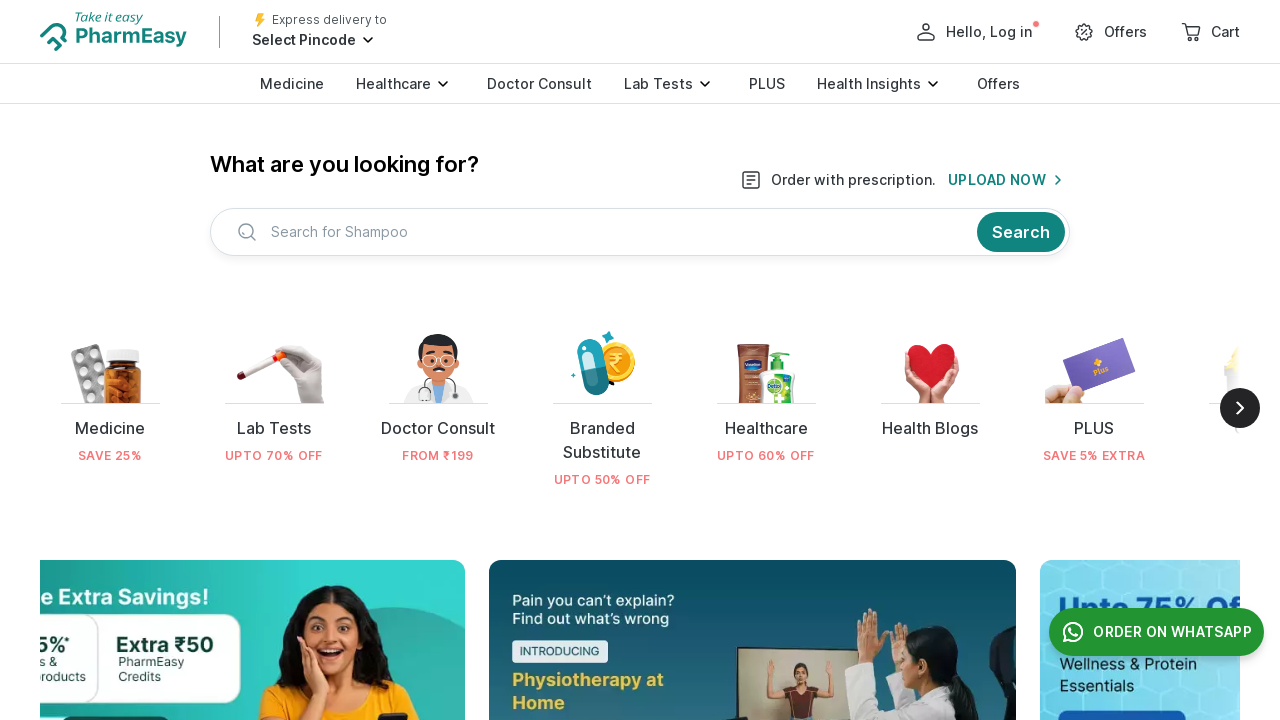

Closed the new tab
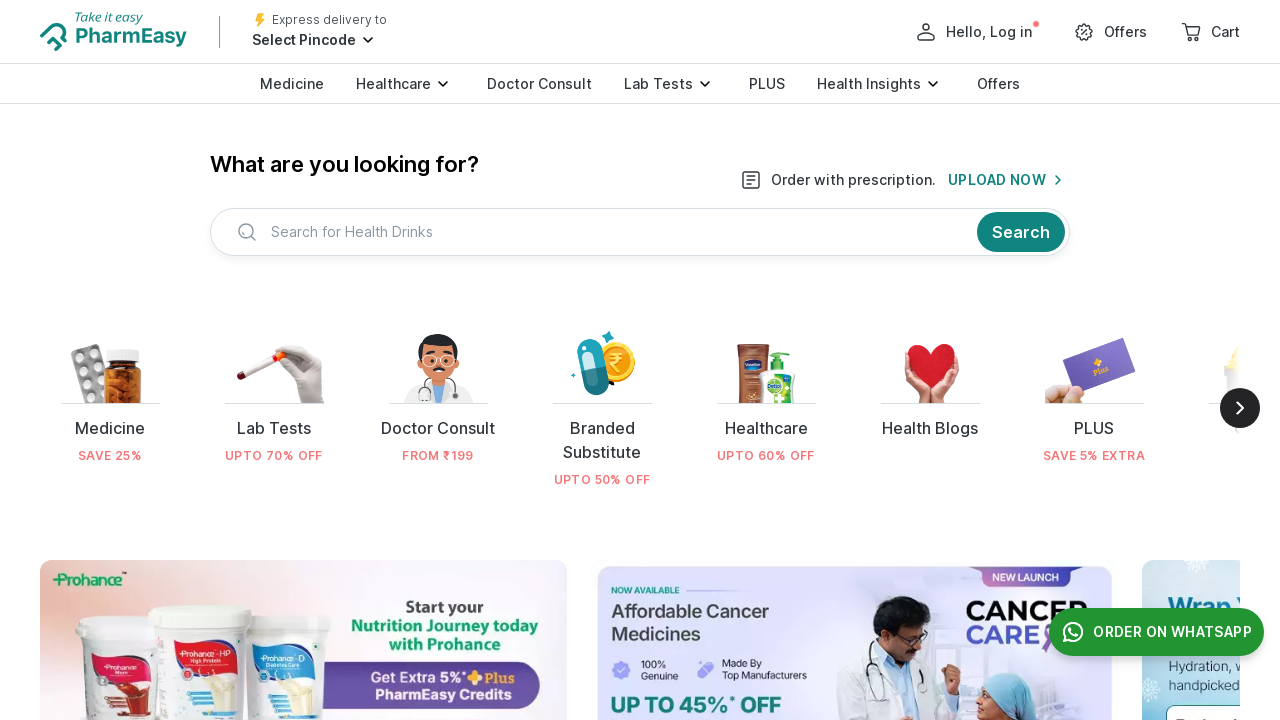

Extracted href attribute from link element
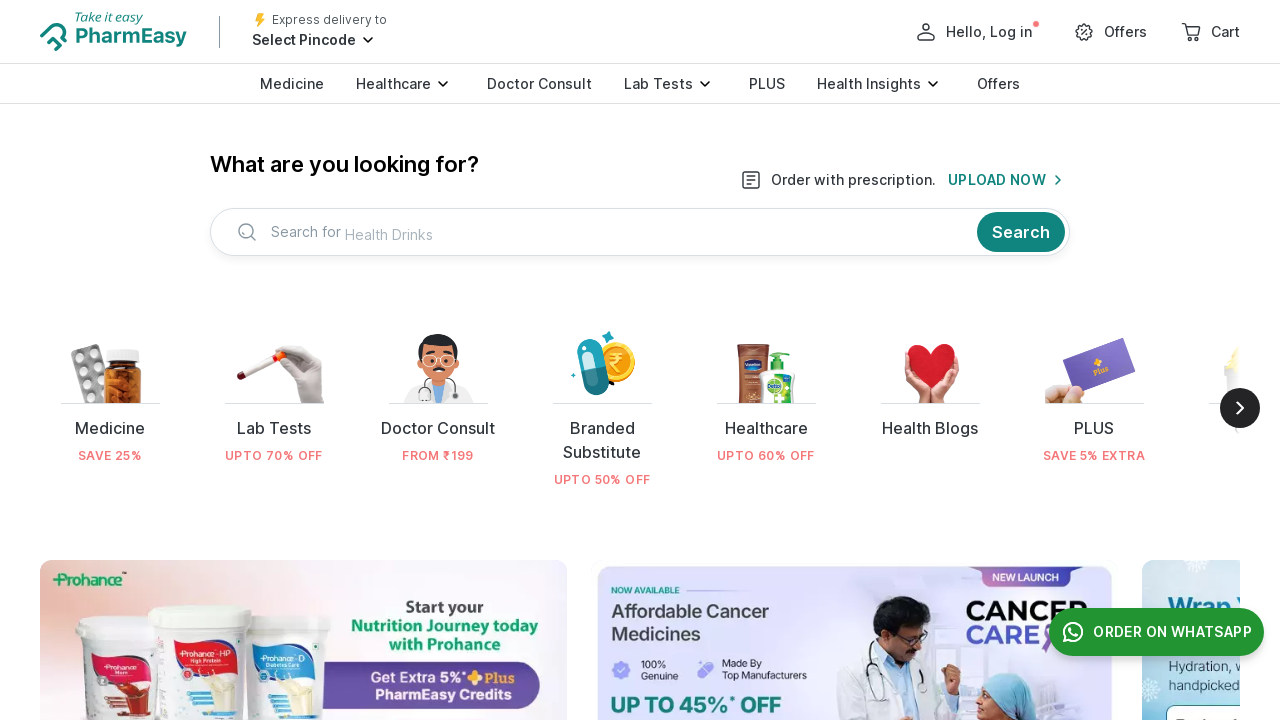

Constructed full URL: https://pharmeasy.in/blog
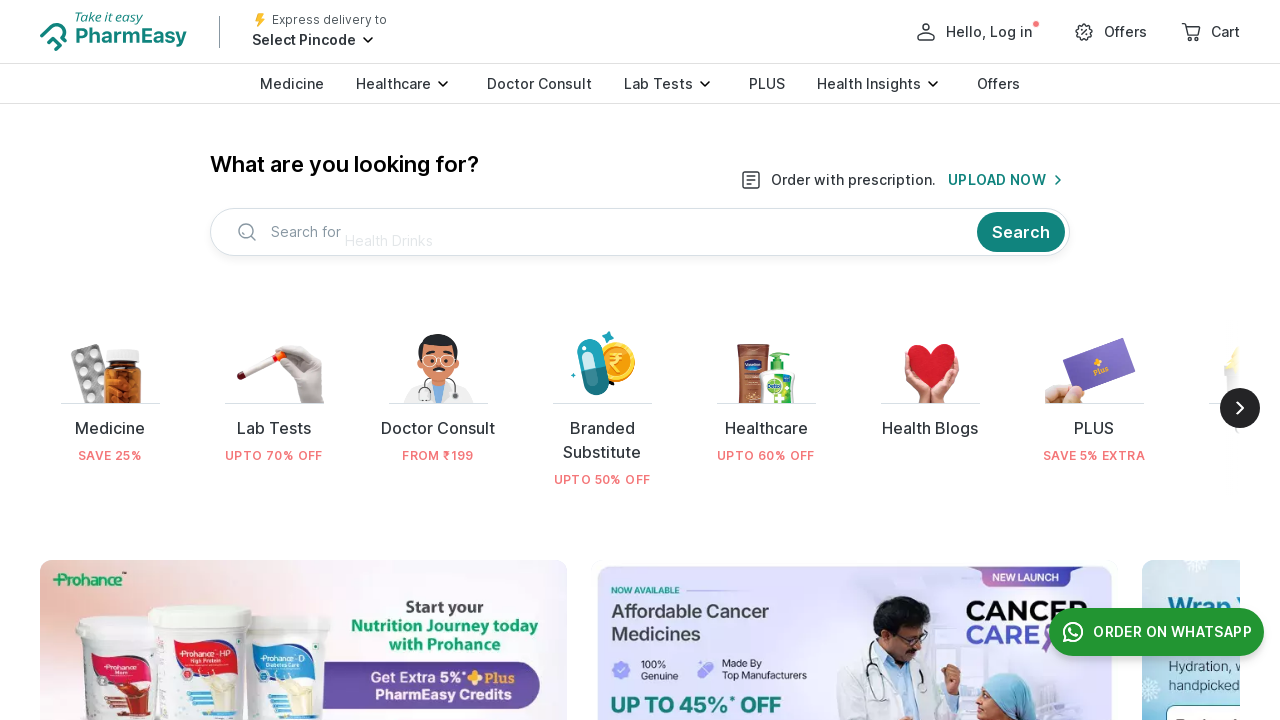

Opened a new tab
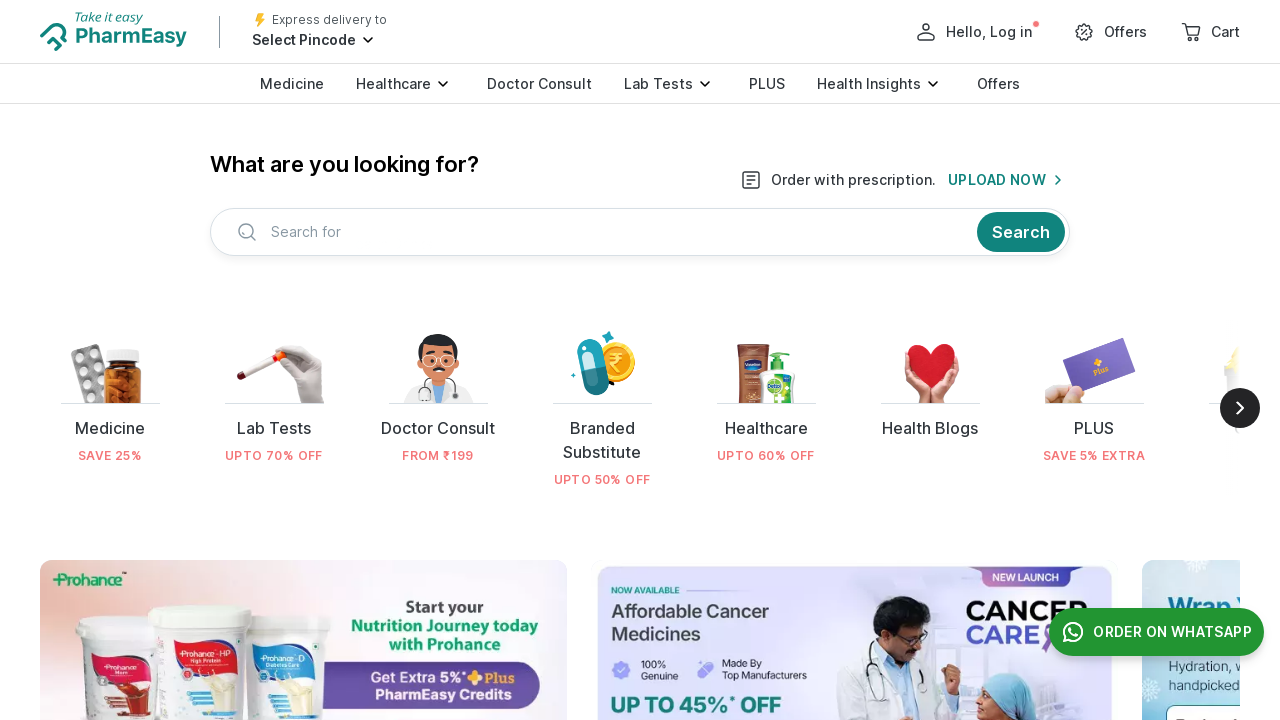

Navigated to URL in new tab: https://pharmeasy.in/blog
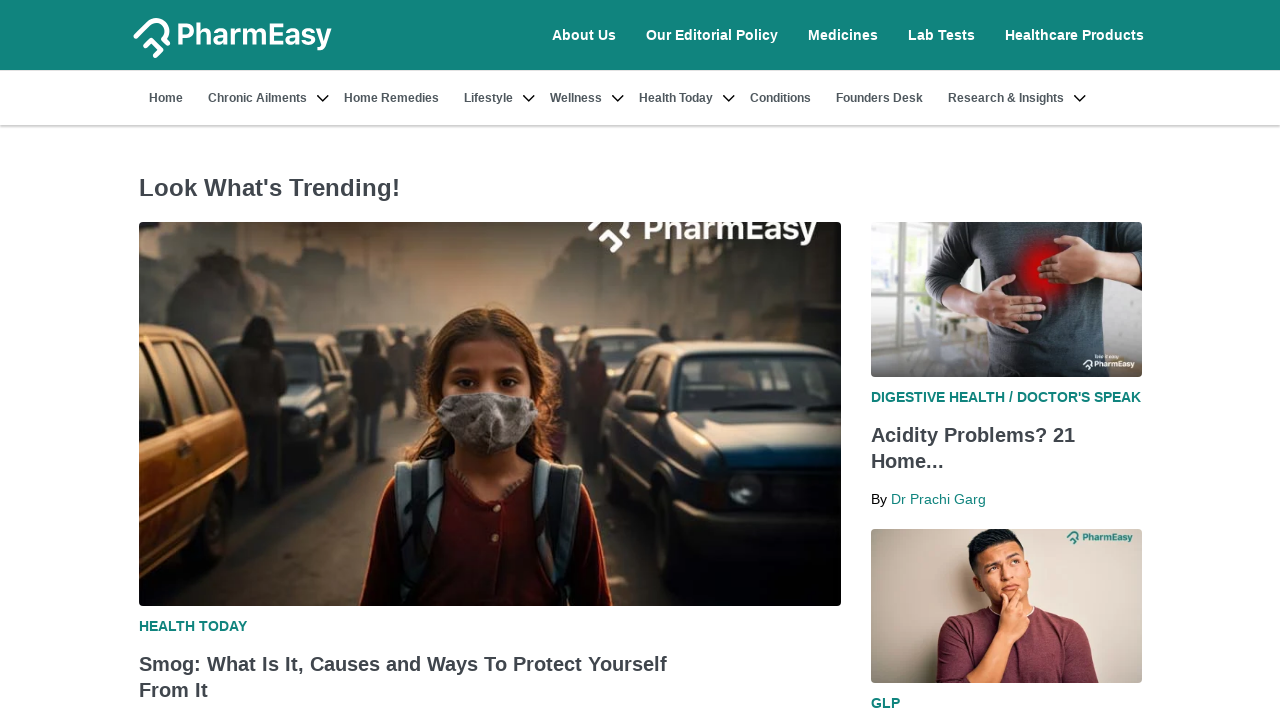

Waited for page to reach domcontentloaded state
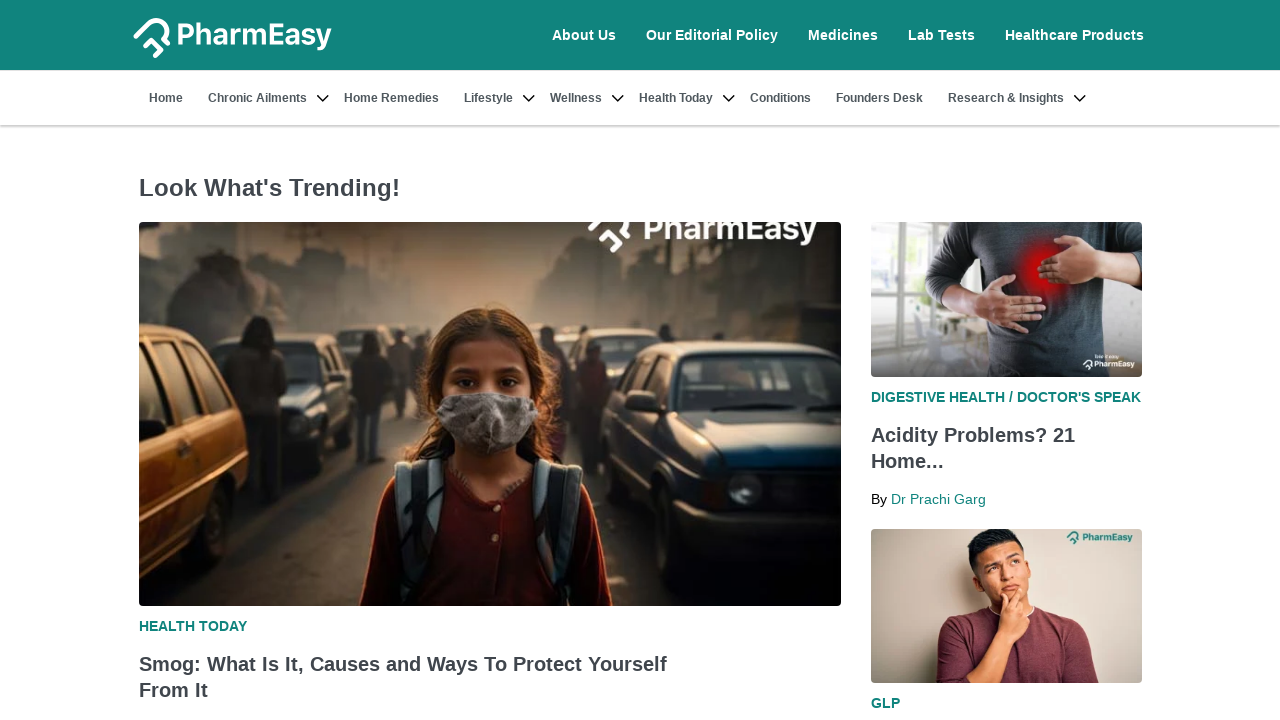

Closed the new tab
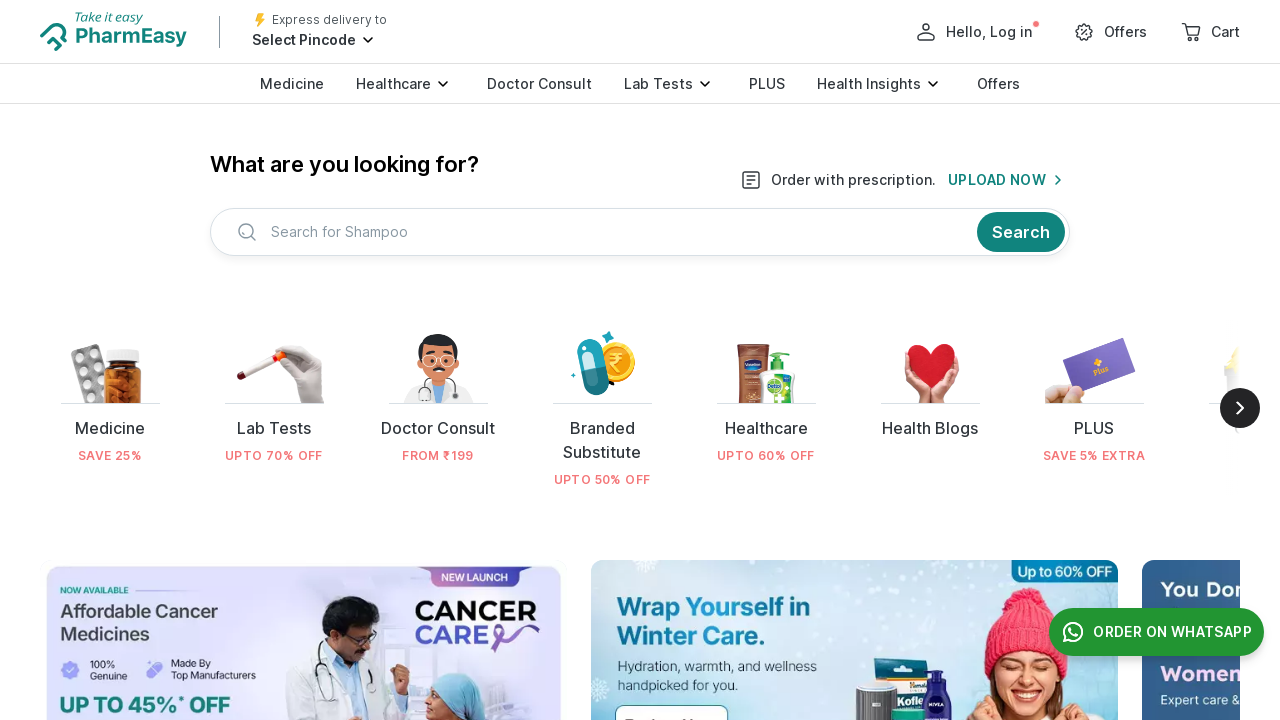

Extracted href attribute from link element
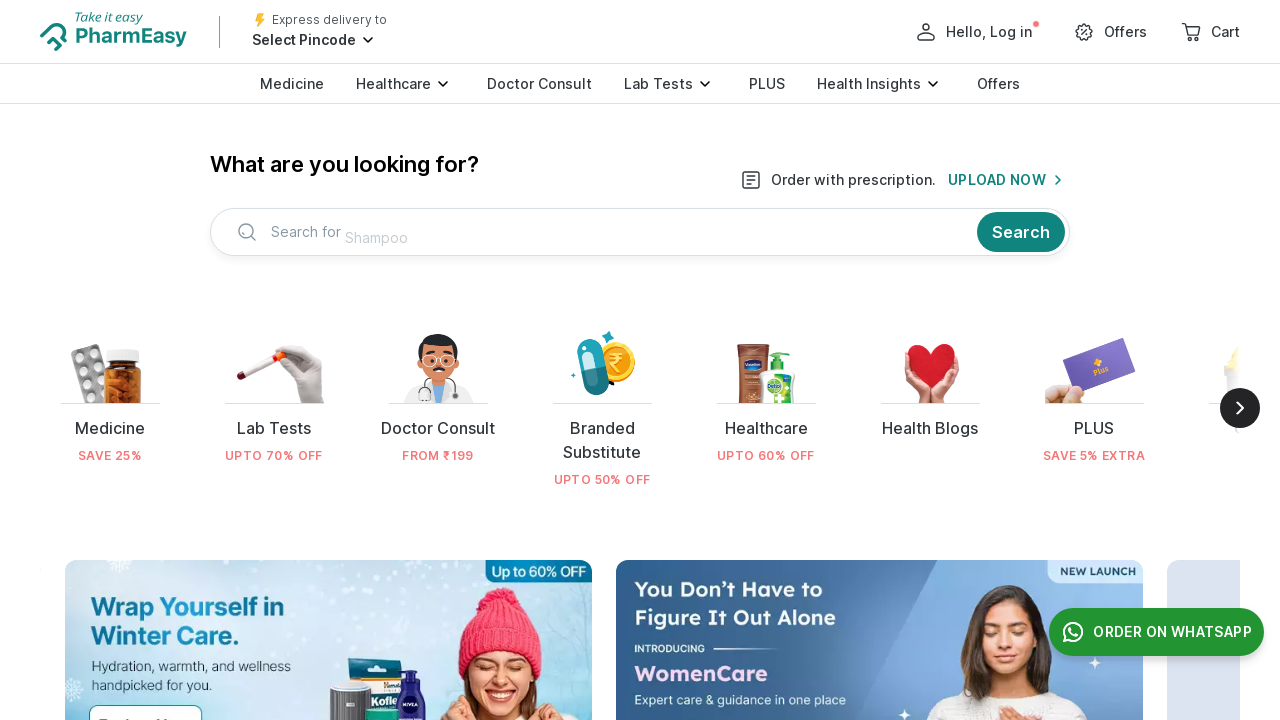

Constructed full URL: https://pharmeasy.in/franchisestores
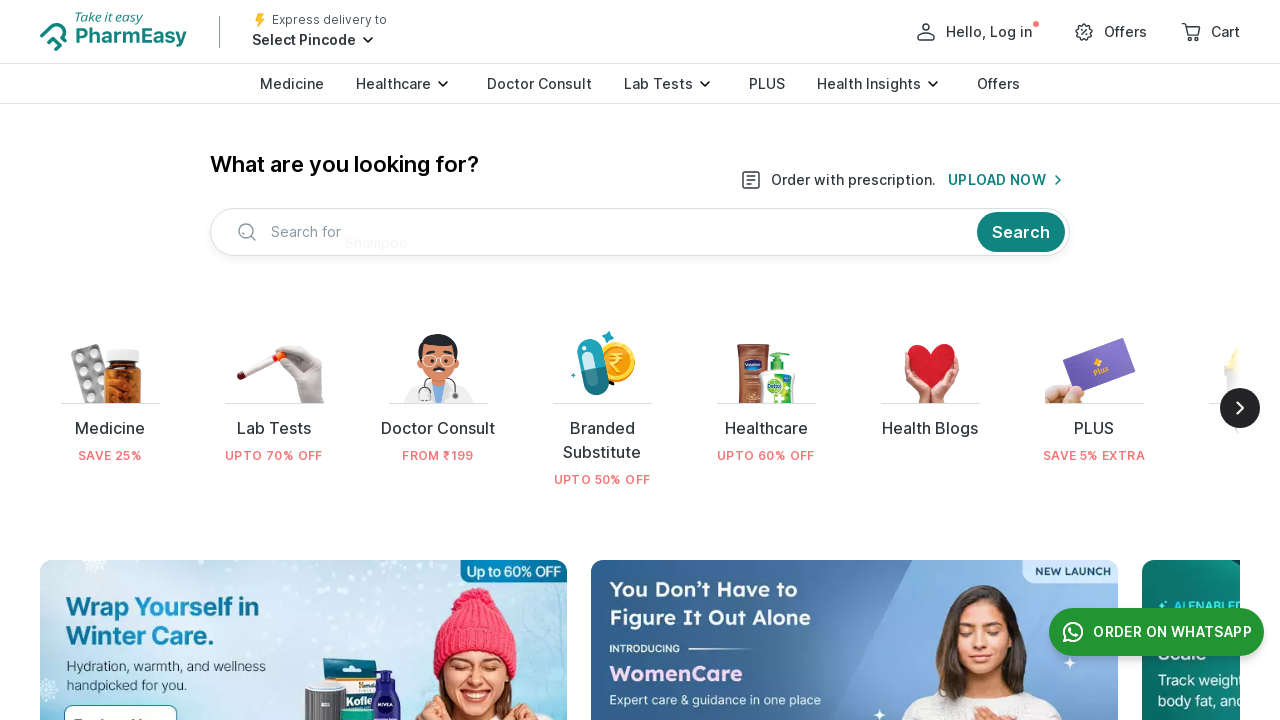

Opened a new tab
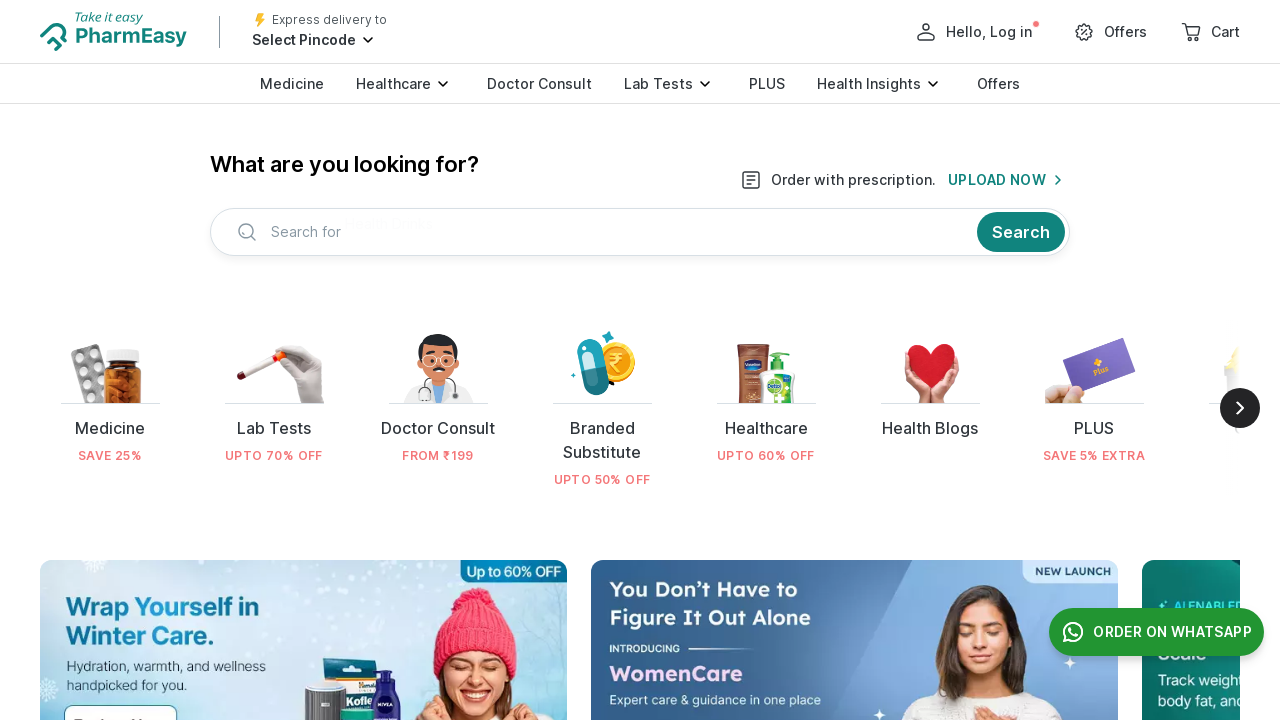

Navigated to URL in new tab: https://pharmeasy.in/franchisestores
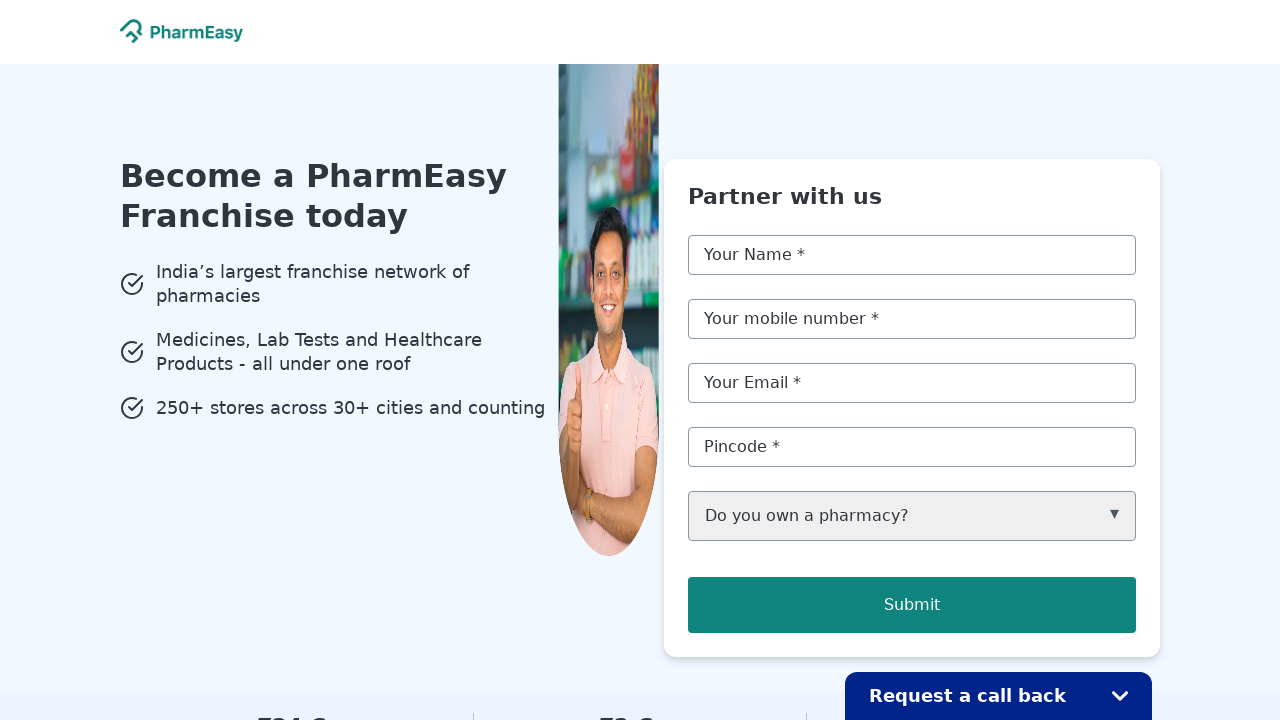

Waited for page to reach domcontentloaded state
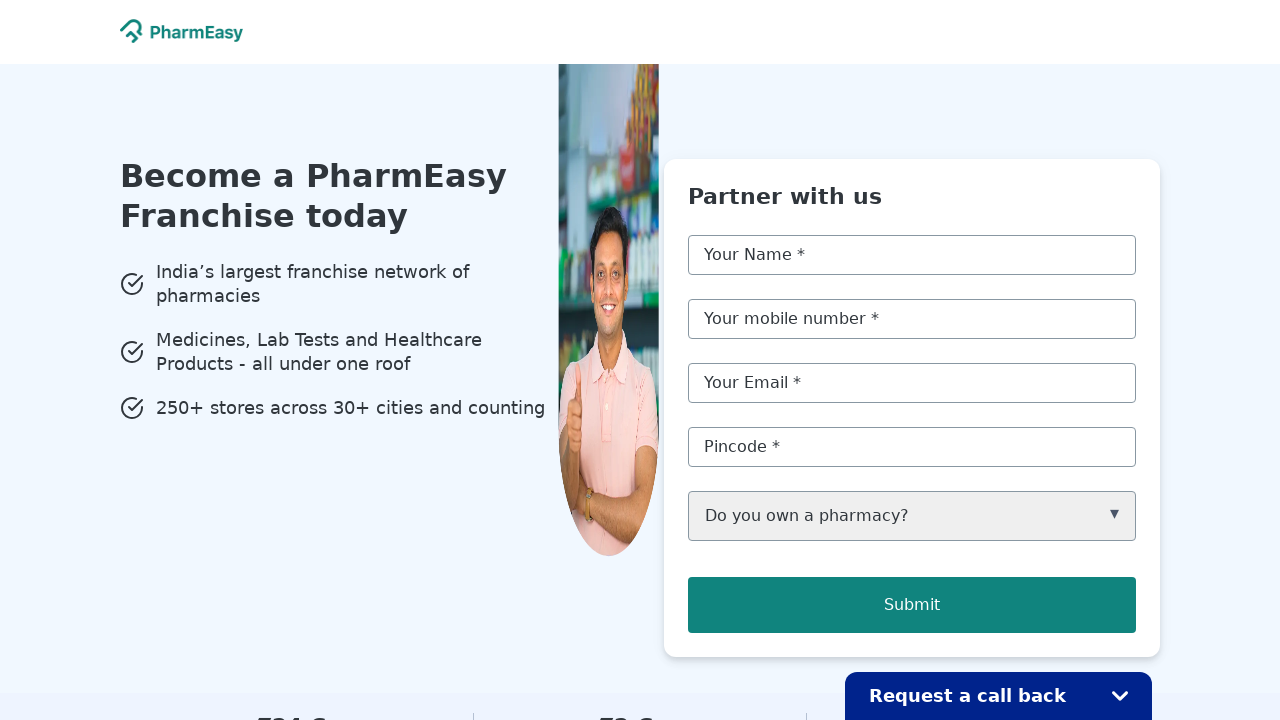

Closed the new tab
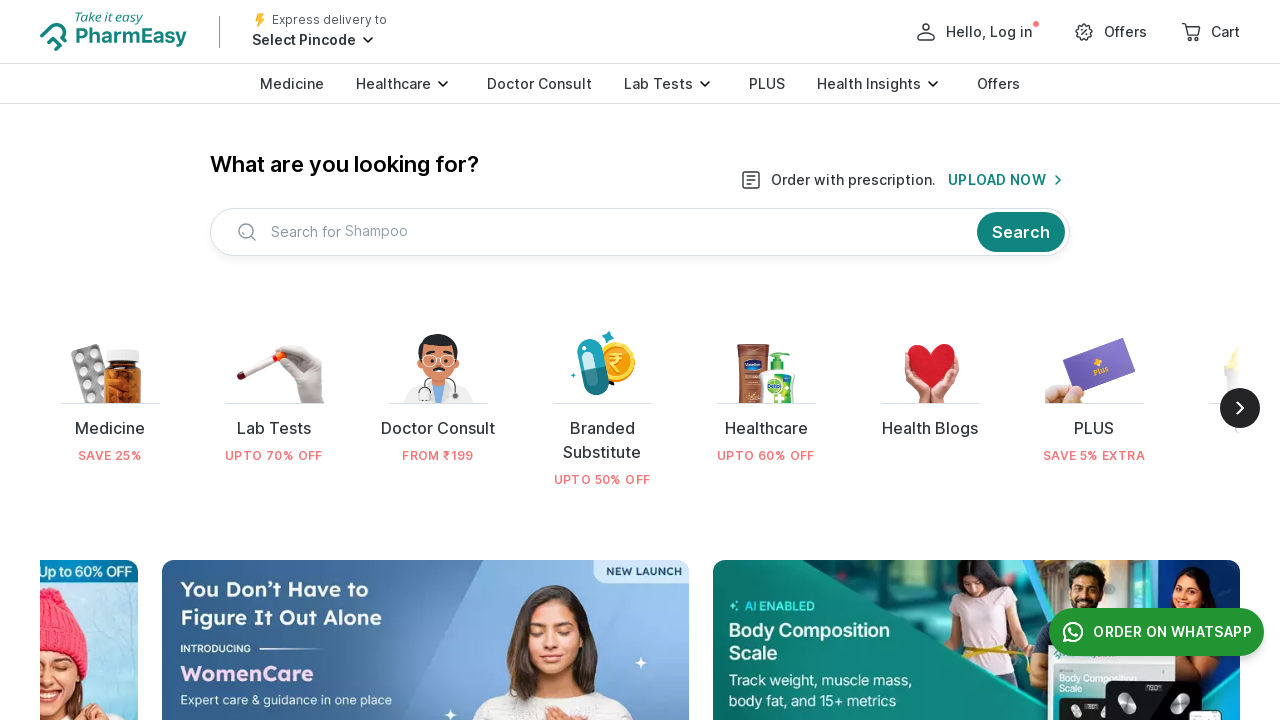

Extracted href attribute from link element
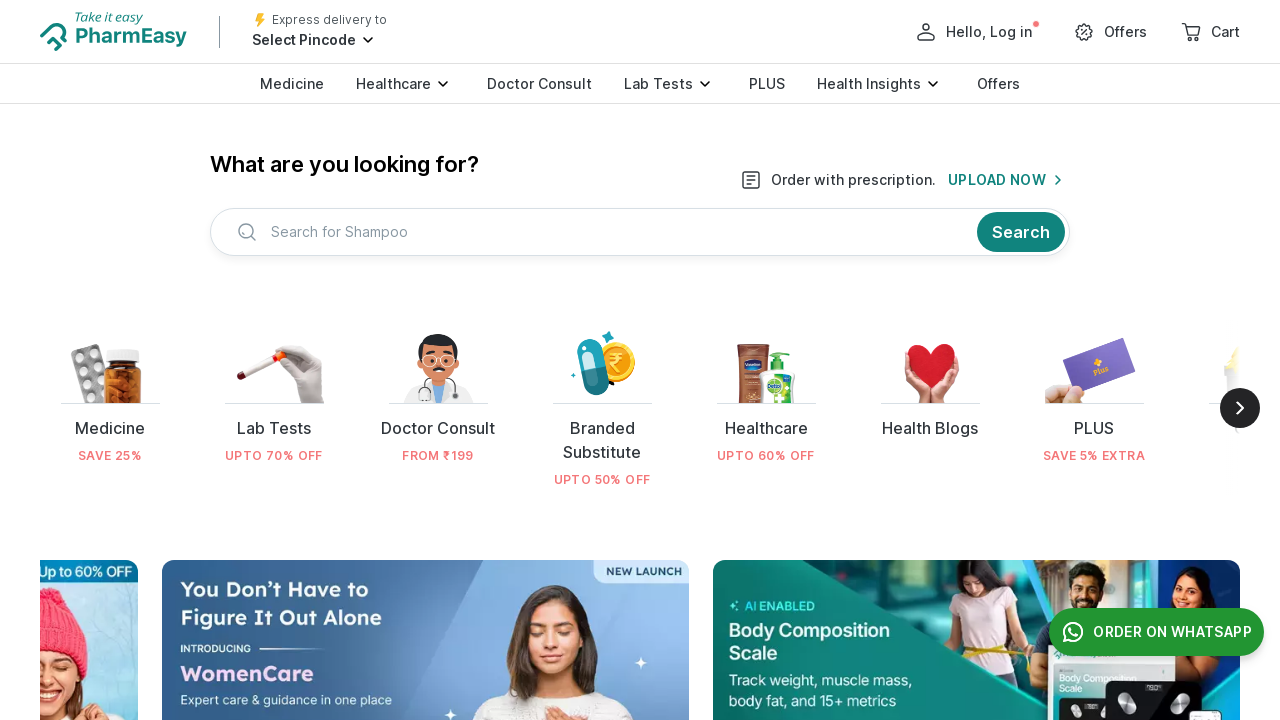

Constructed full URL: https://partners.apiholdings.in/partner-portal/listing
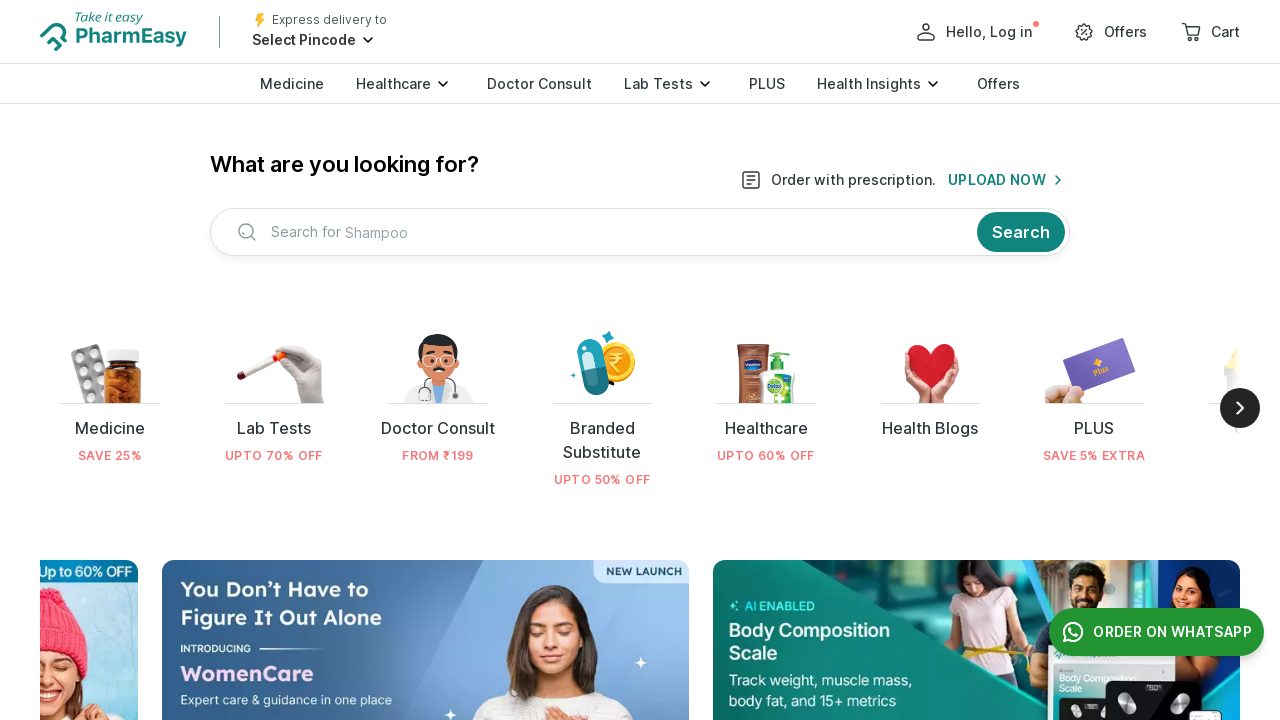

Opened a new tab
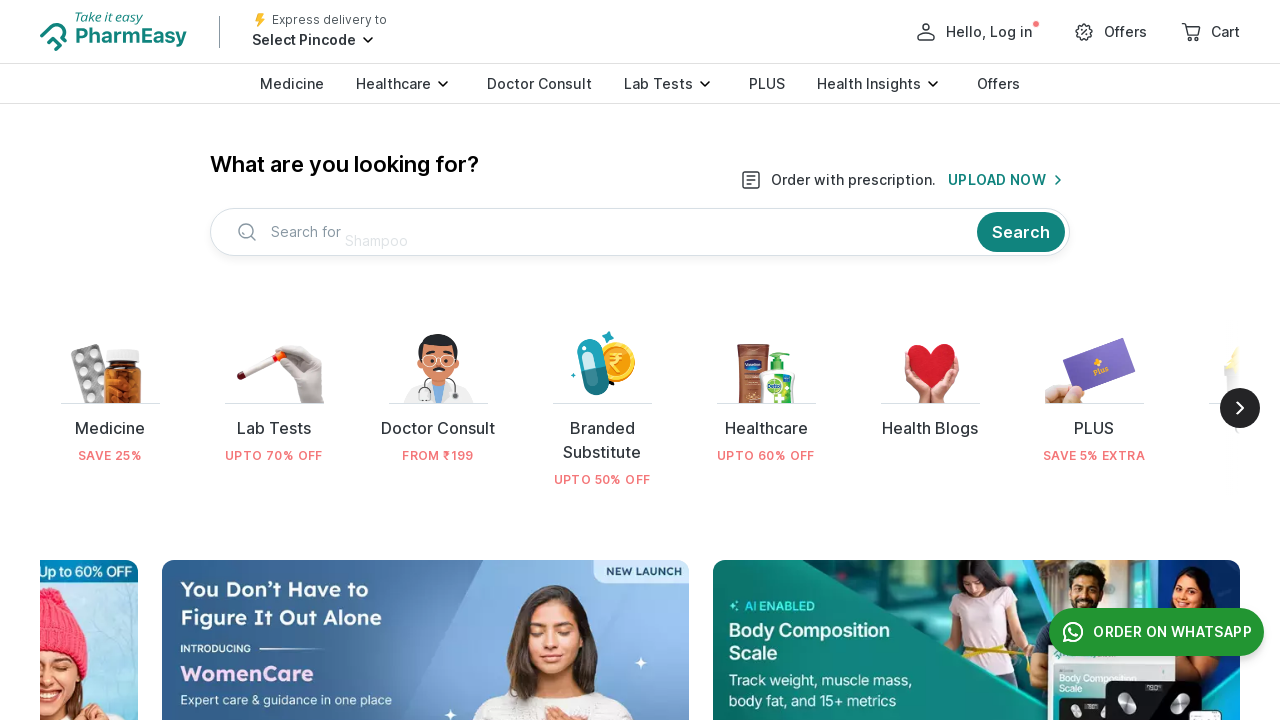

Navigated to URL in new tab: https://partners.apiholdings.in/partner-portal/listing
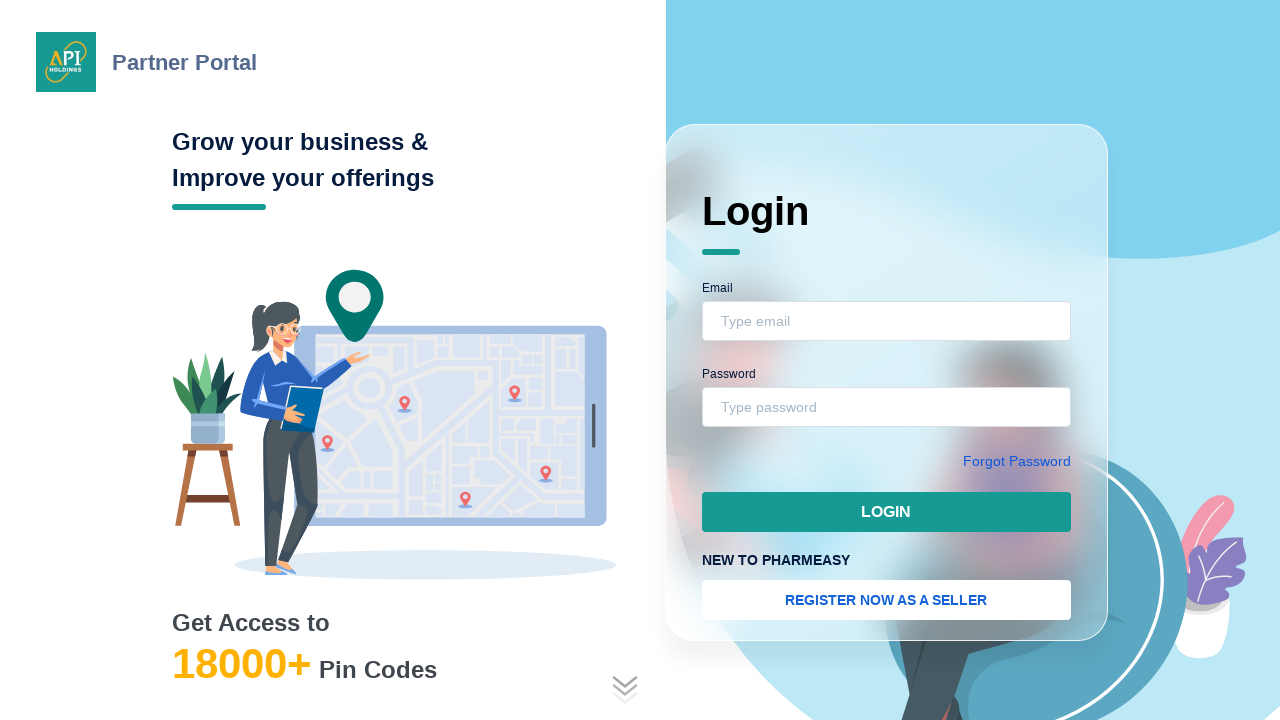

Waited for page to reach domcontentloaded state
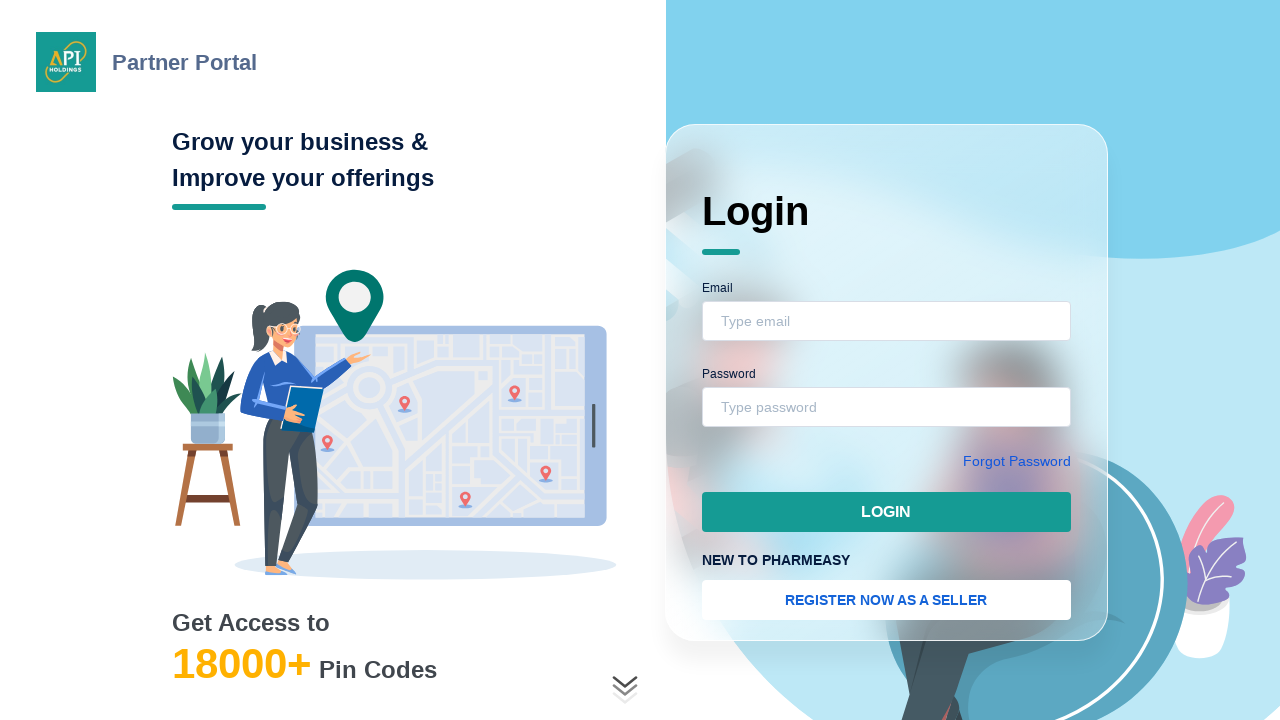

Closed the new tab
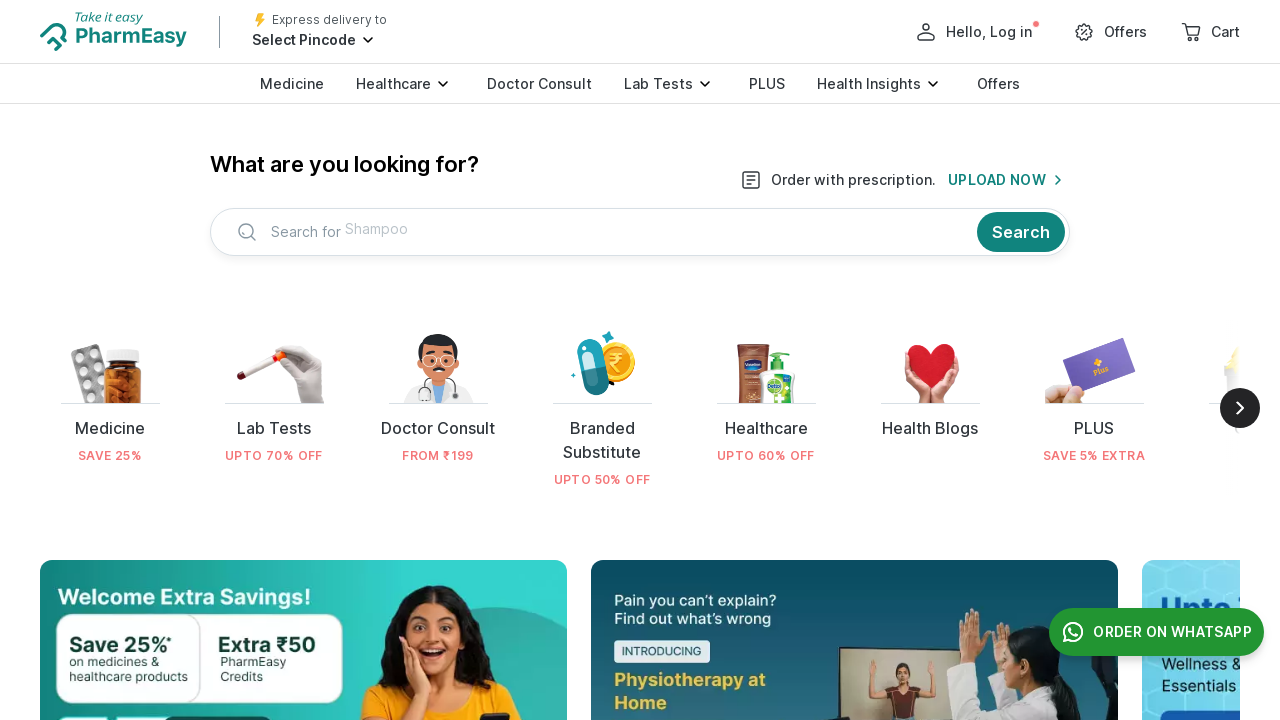

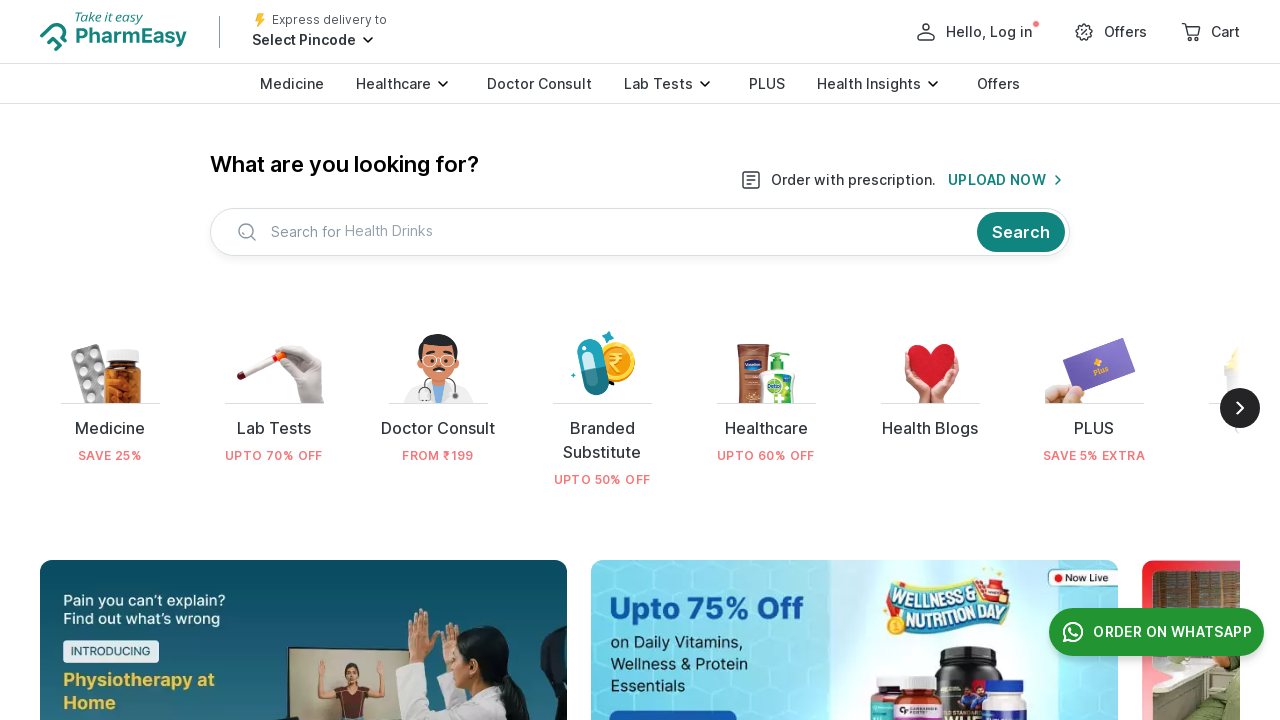